Navigates to the Top List section and then clicks on the Assembly Languages submenu, verifying the "Top Rated Assembly Languages" heading

Starting URL: http://www.99-bottles-of-beer.net/

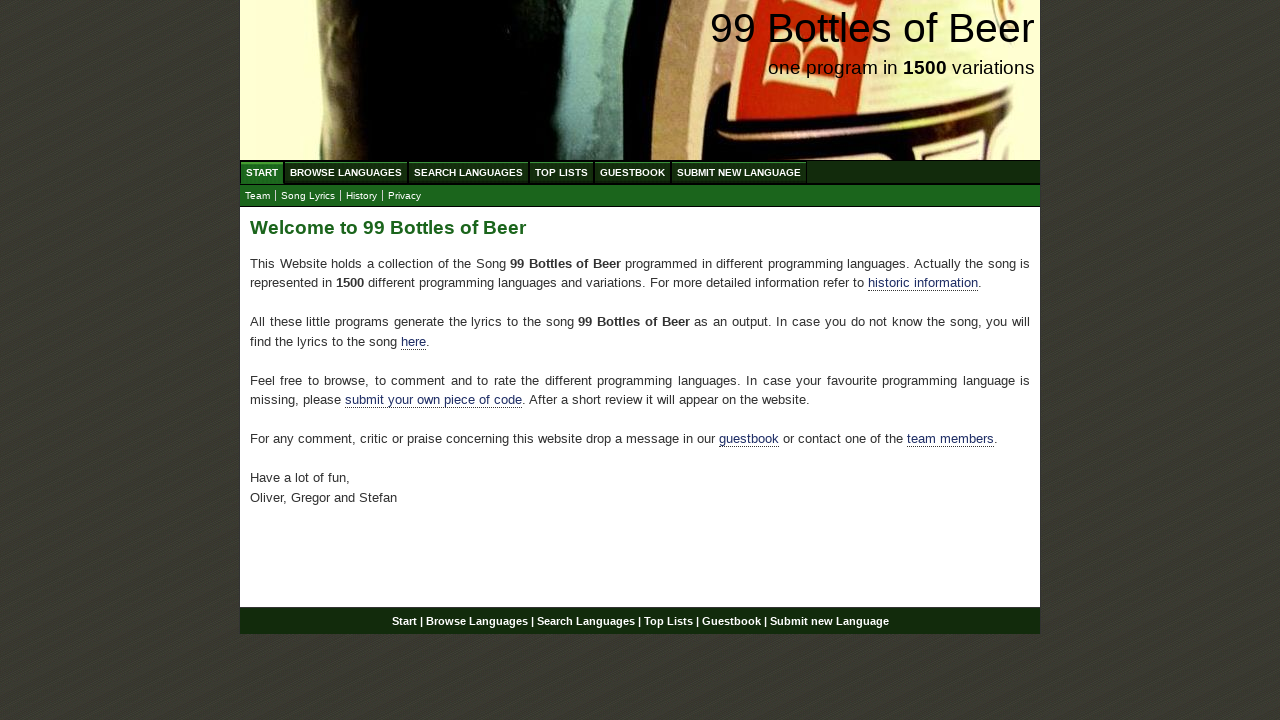

Clicked on Top List menu at (562, 172) on text=Top List
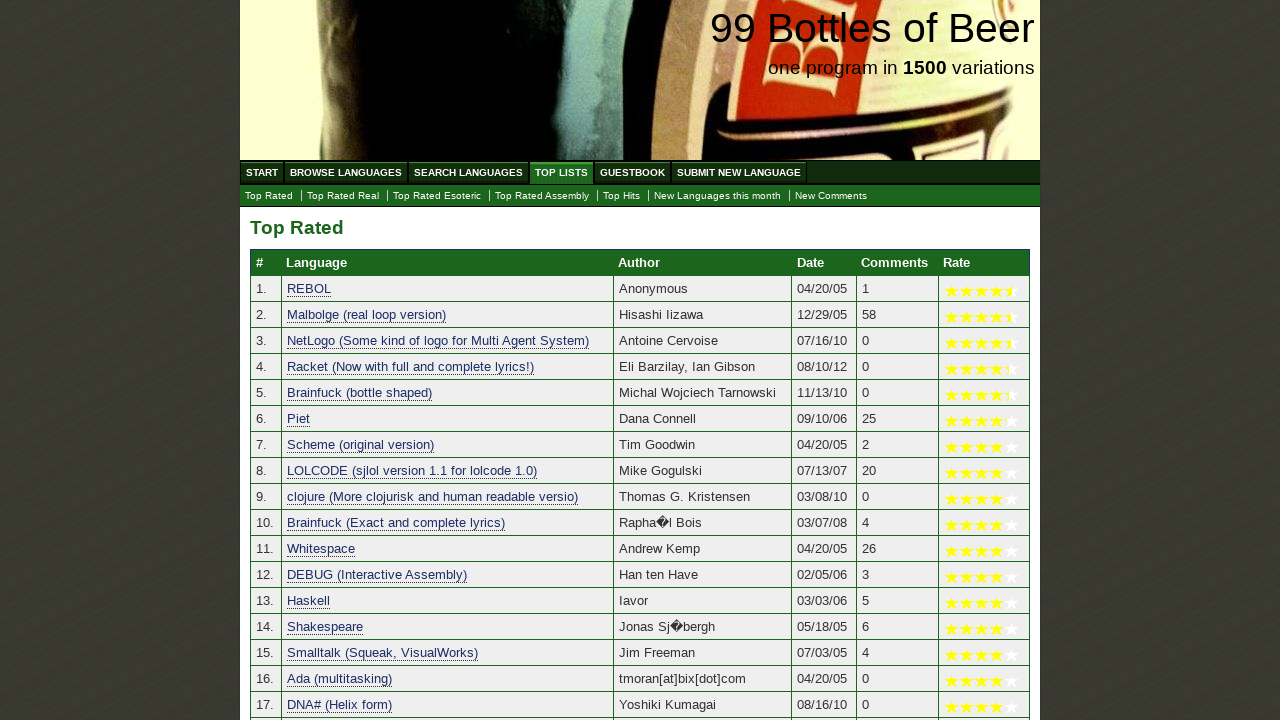

Clicked on Assembly submenu at (542, 196) on text=Assembly
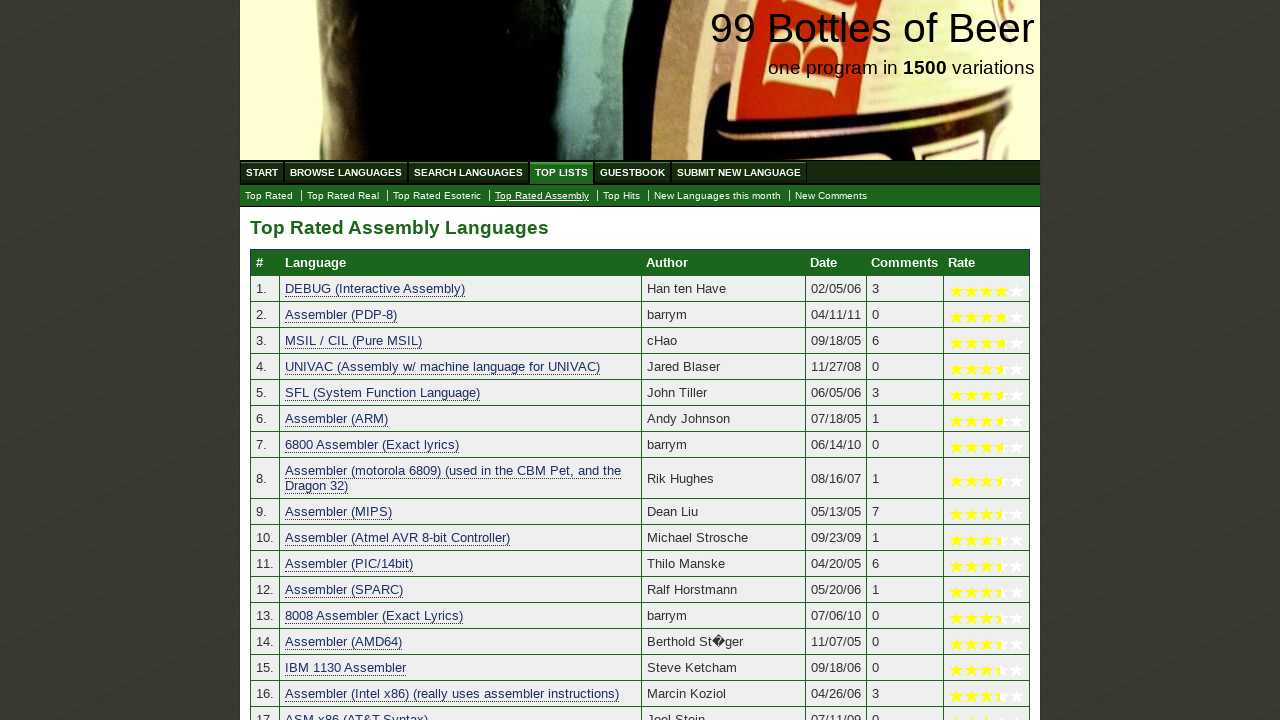

Waited for heading to load
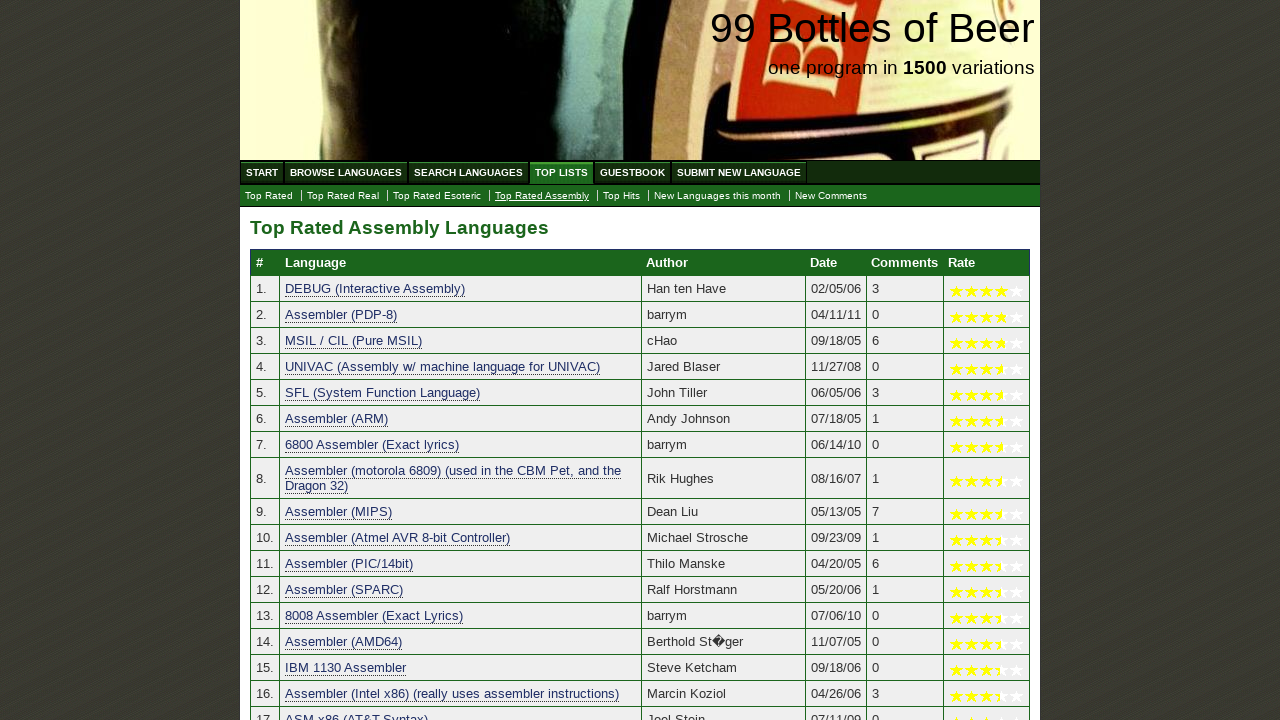

Located the heading element
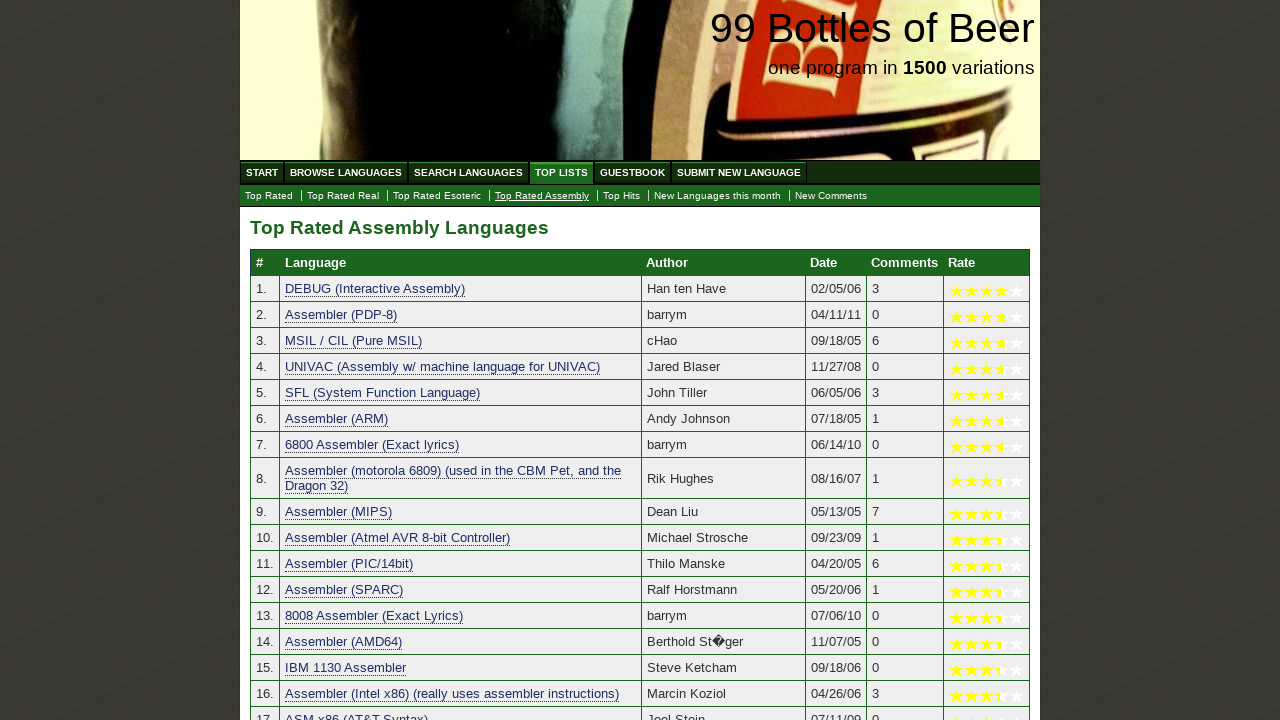

Verified 'Top Rated Assembly Languages' heading is displayed
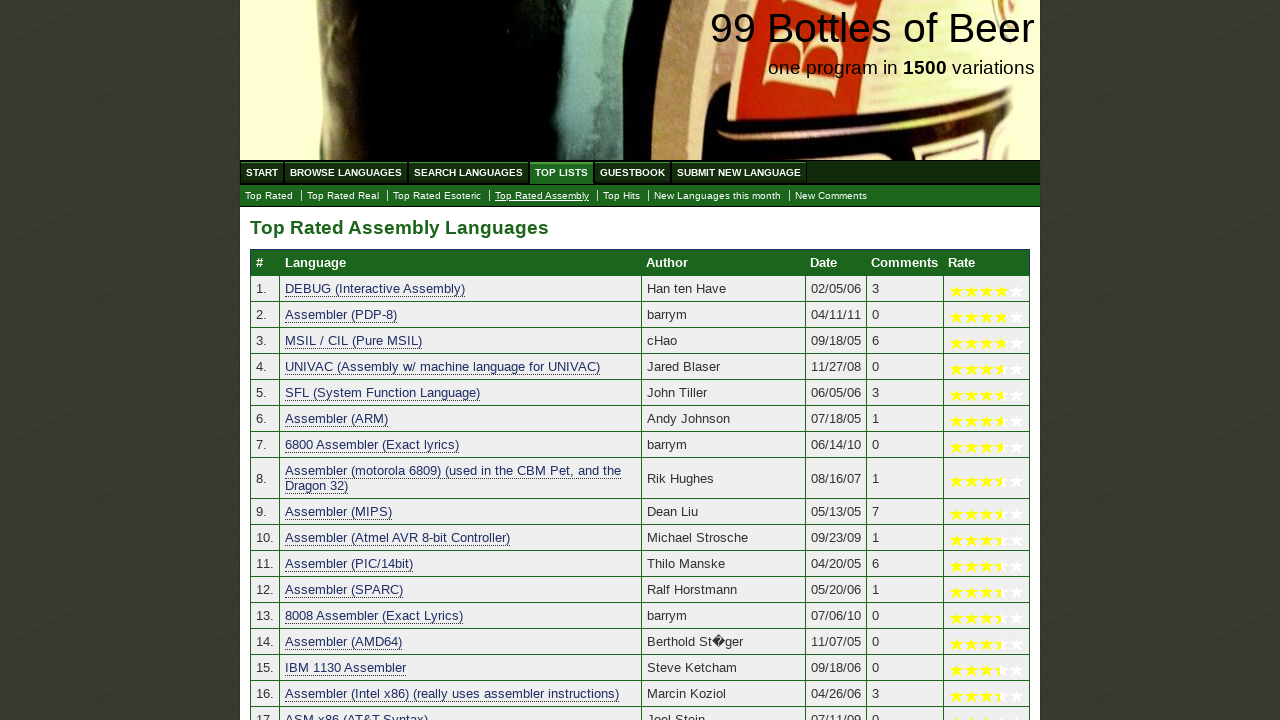

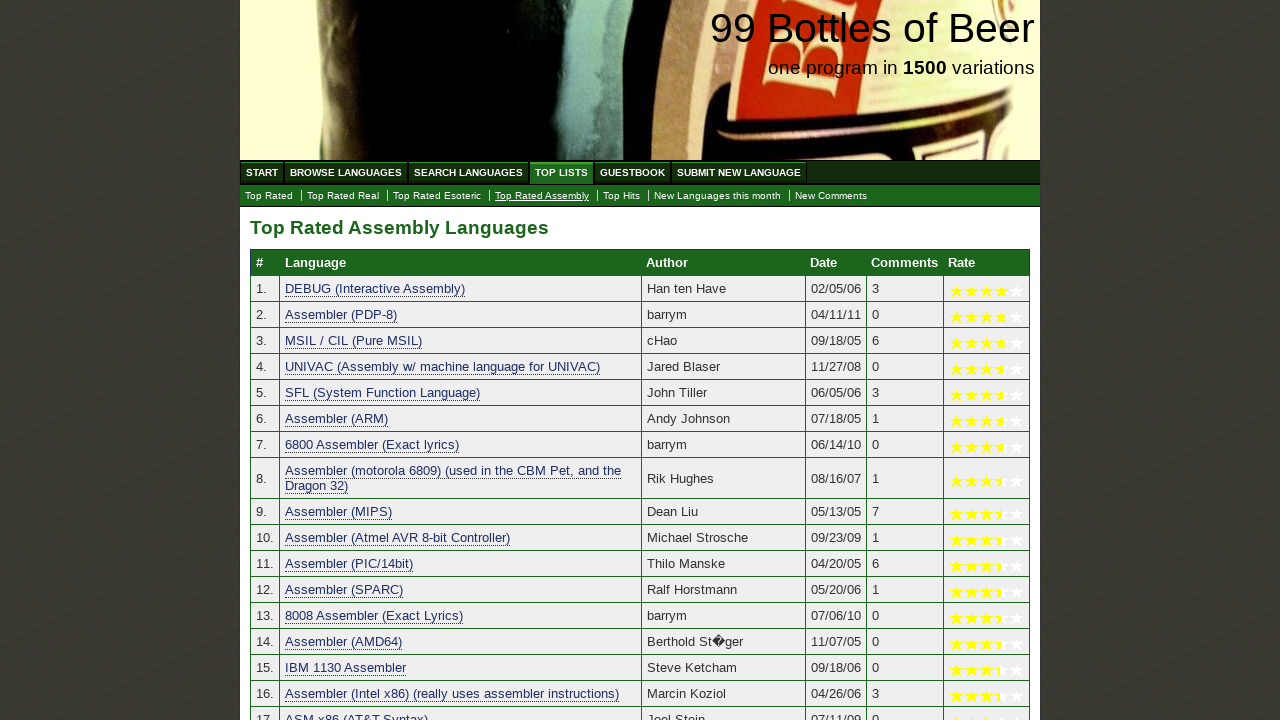